Navigates to a token's rugcheck page and checks for risk level and mutable metadata indicators

Starting URL: https://rugcheck.xyz/tokens/DezXAZ8z7PnrnRJjz3wXBoRgixCa6xjnB7YaB1pPB263

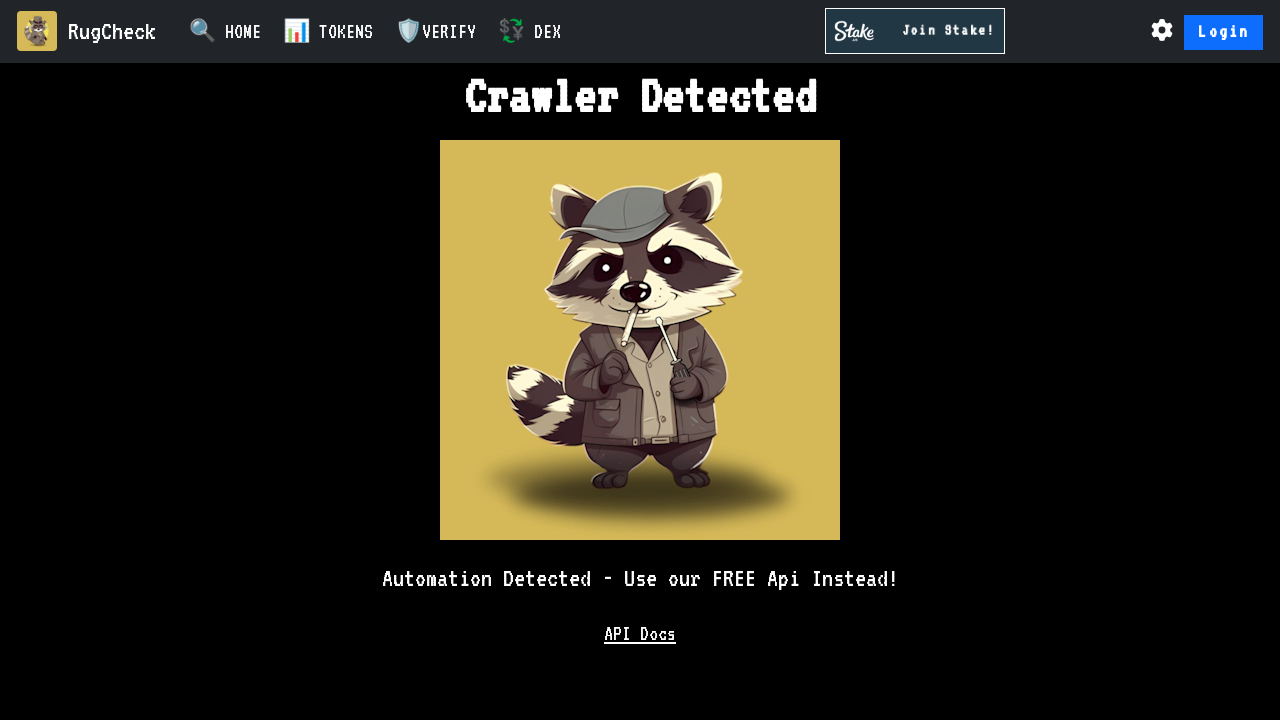

Waited 5 seconds for rugcheck page to load
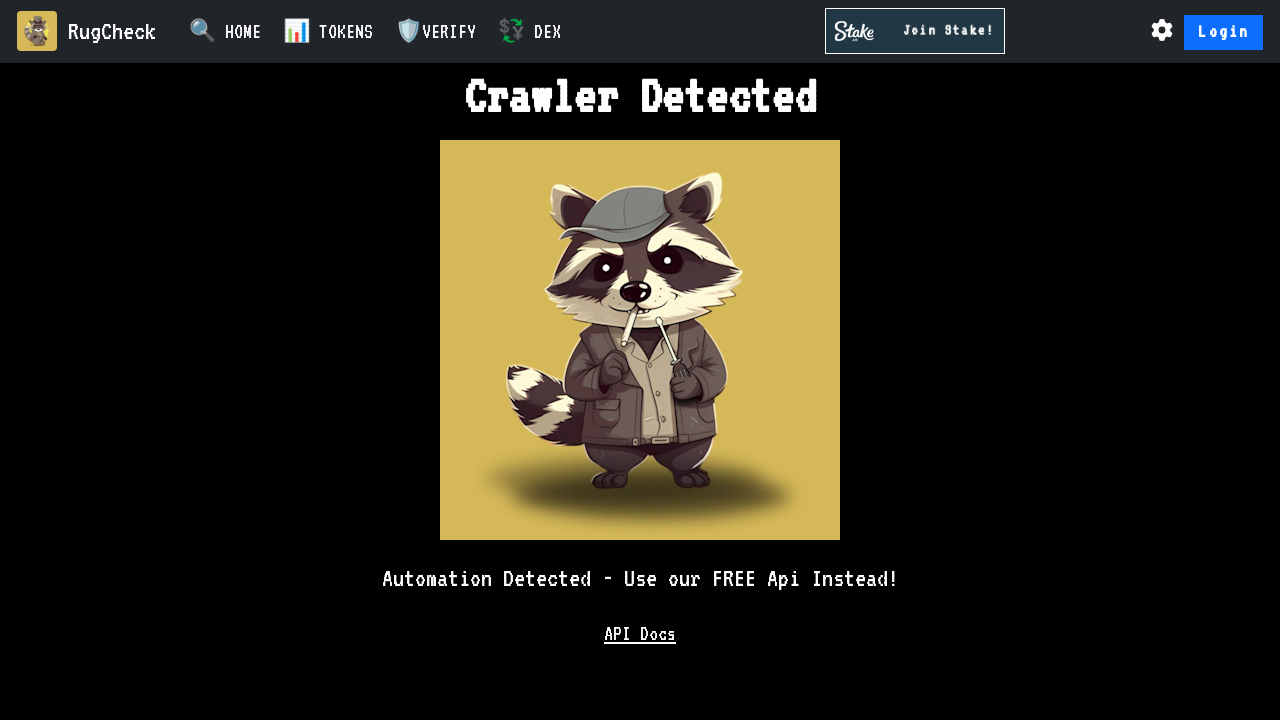

Risk level element not found on page
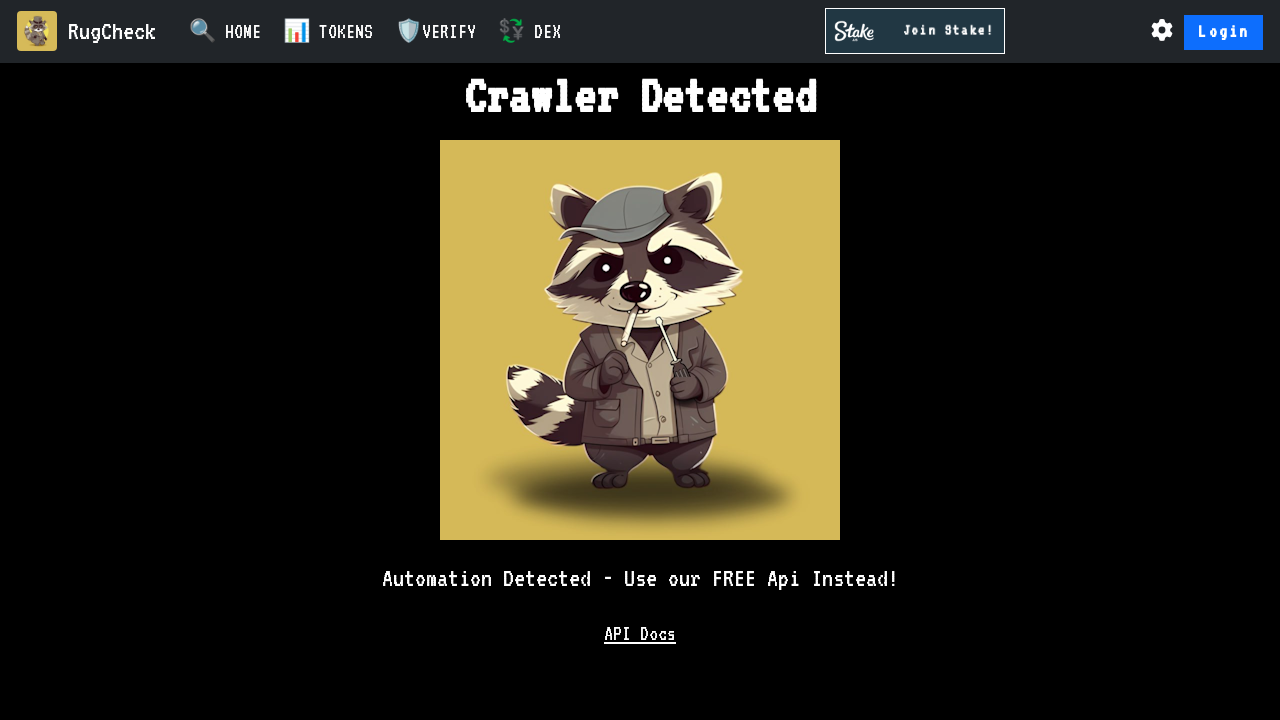

Checked for mutable metadata indicator: False
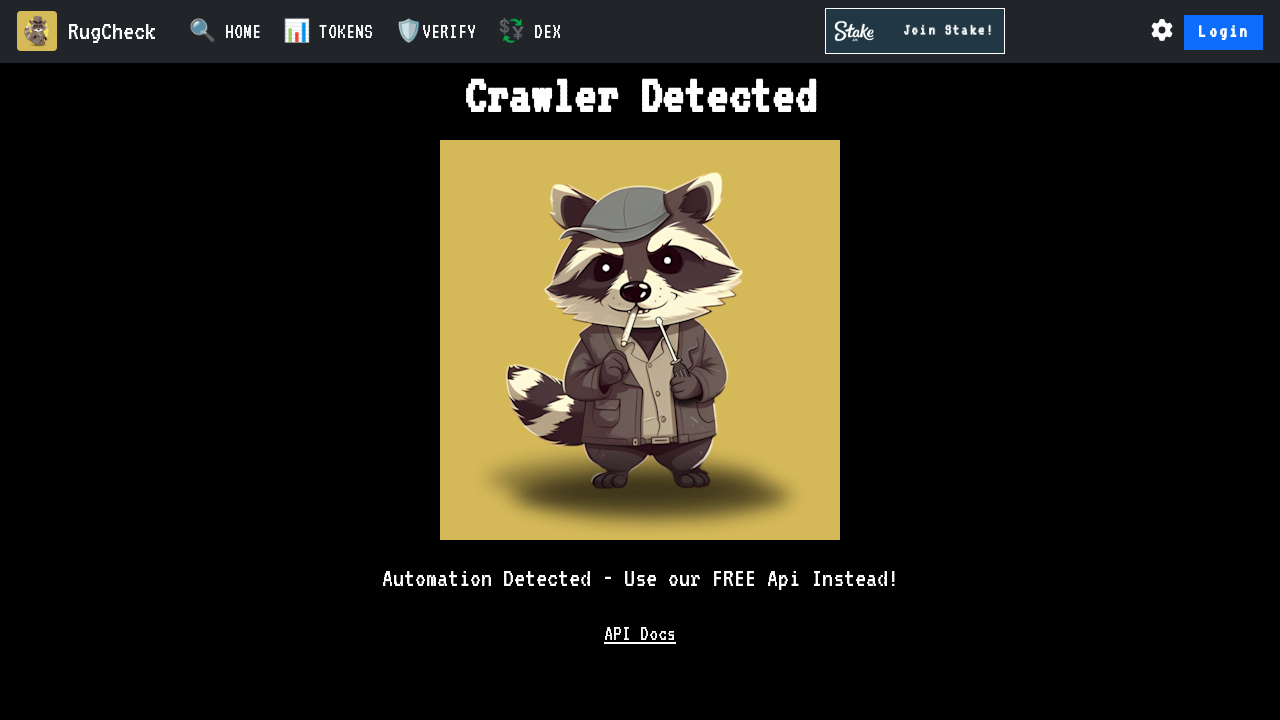

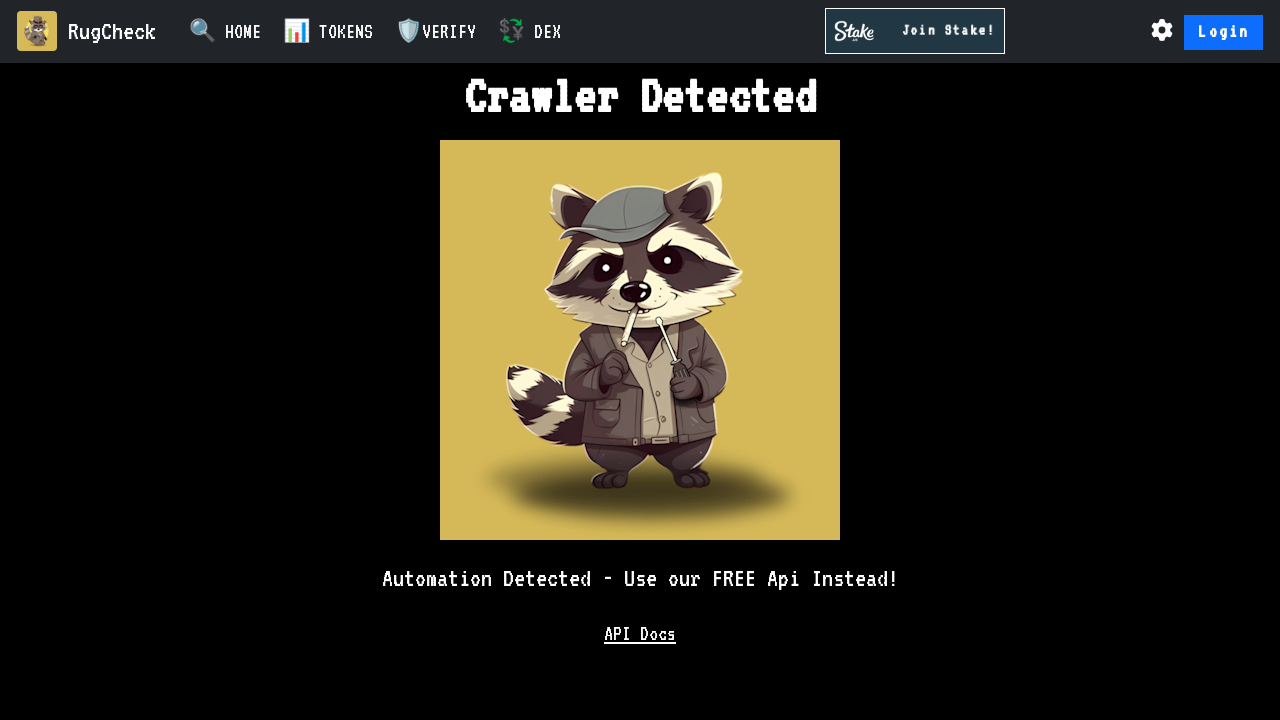